Tests form submission on Selenium's demo web form by filling text and password inputs, then clicking submit

Starting URL: https://www.selenium.dev/selenium/web/web-form.html

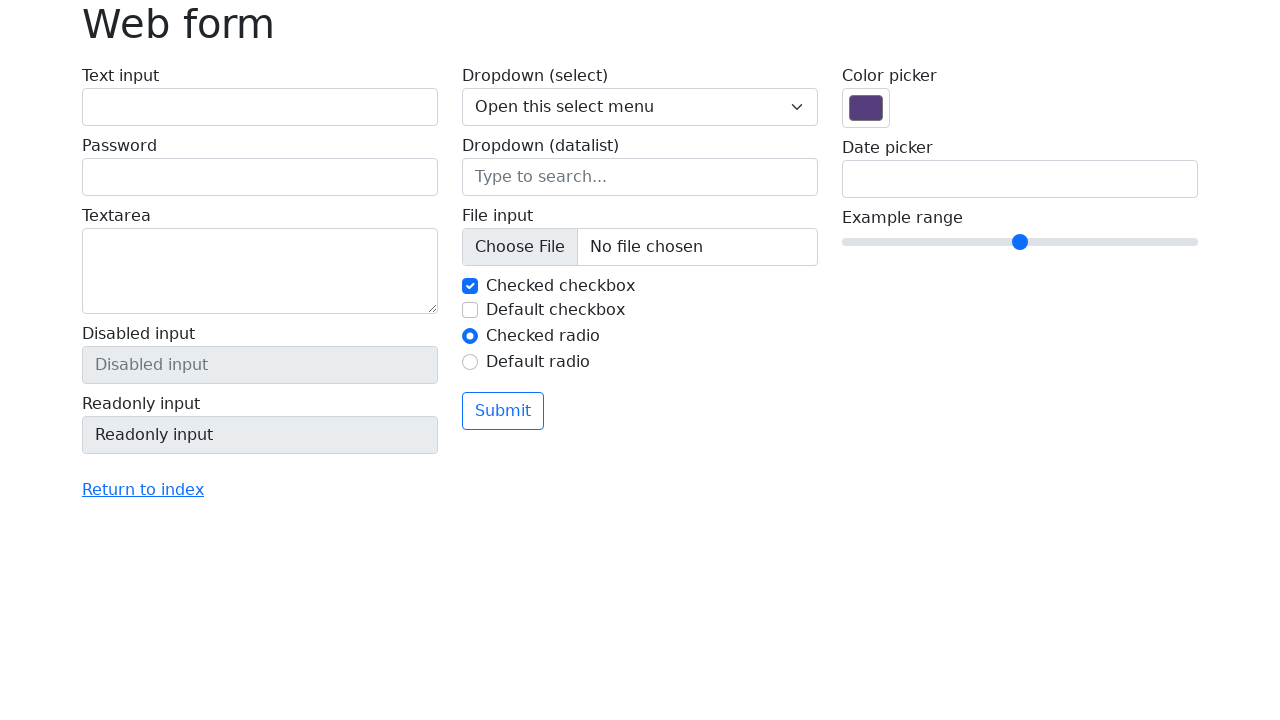

Filled text input field with 'TestUser' on input#my-text-id
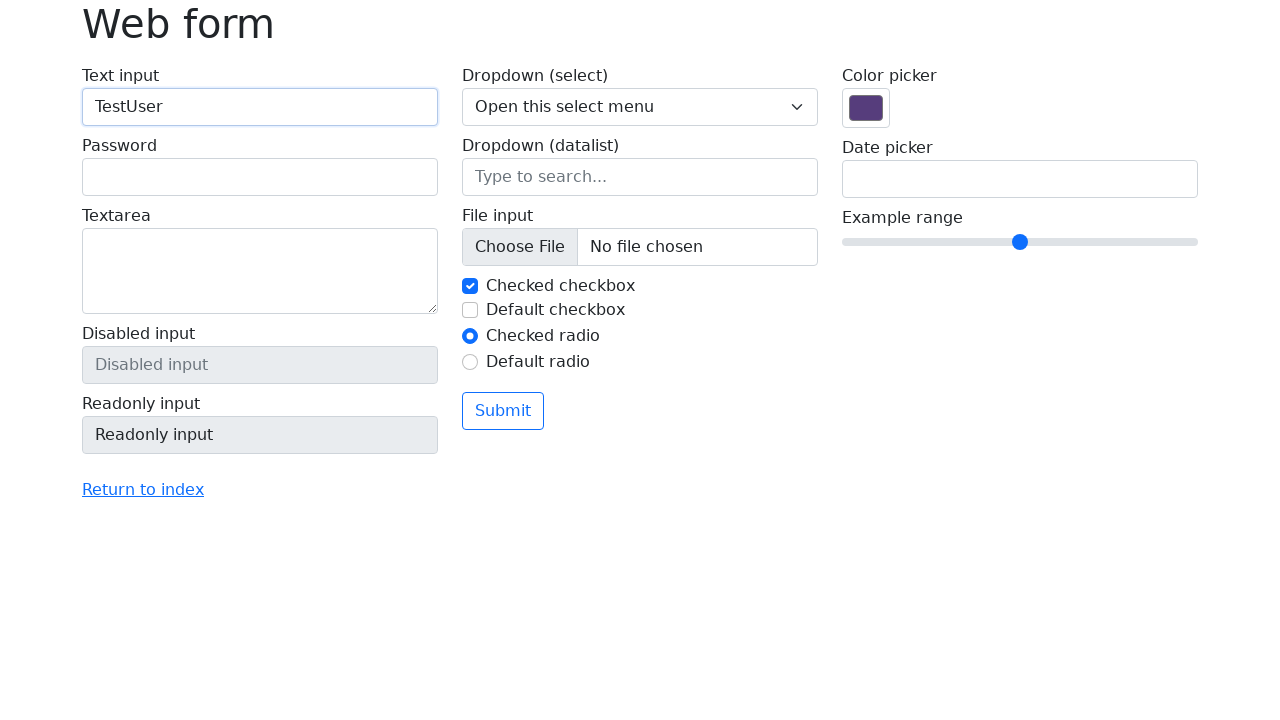

Filled password field with 'Secret123' on input[name='my-password']
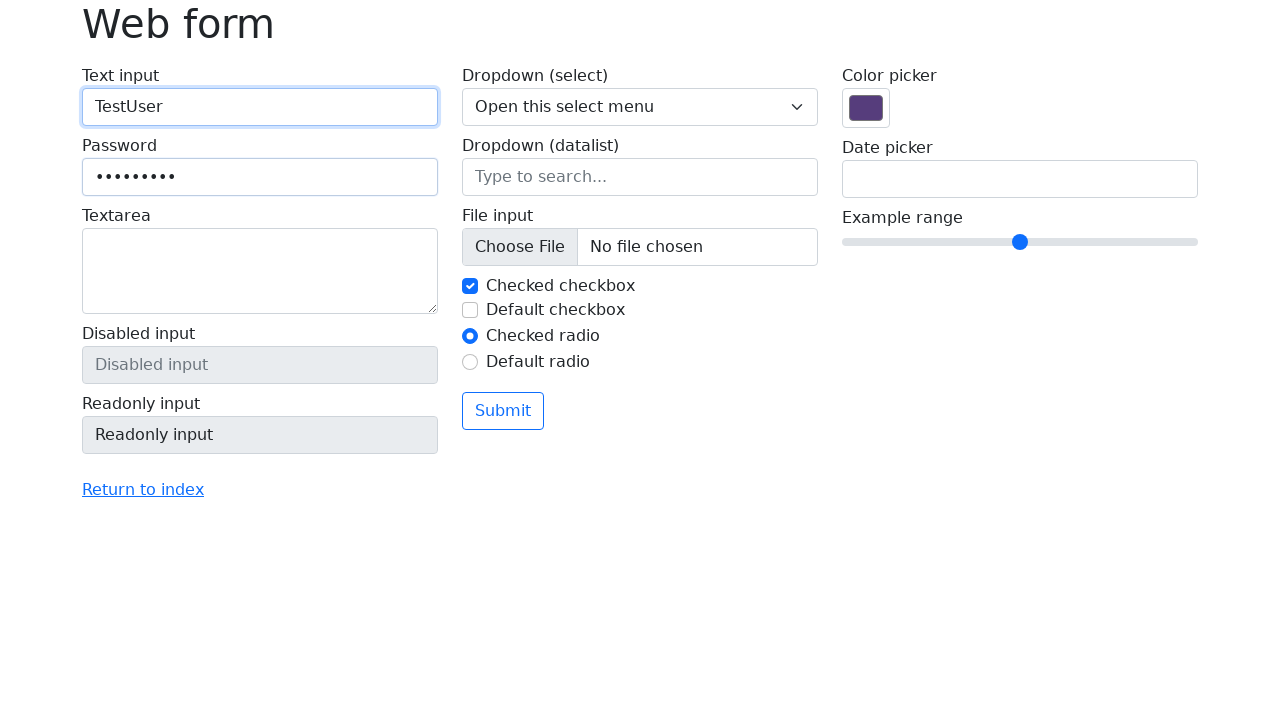

Clicked submit button to submit the form at (503, 411) on button.btn[type='submit']
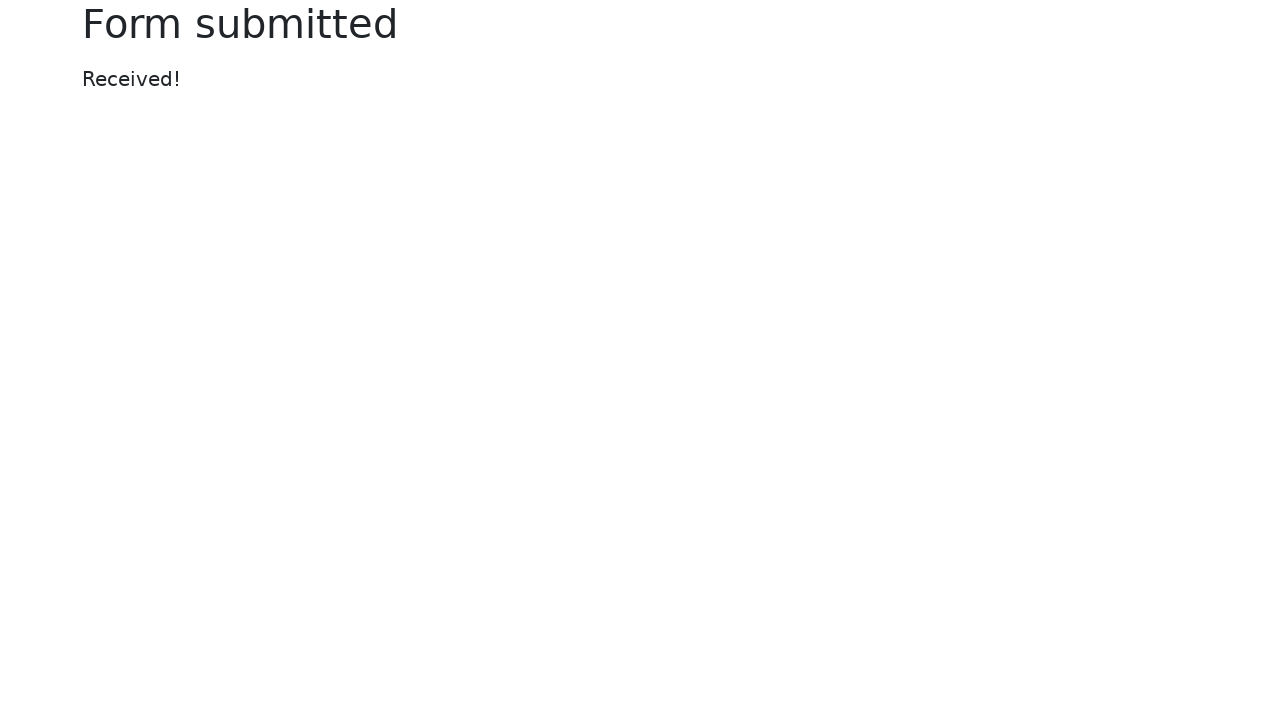

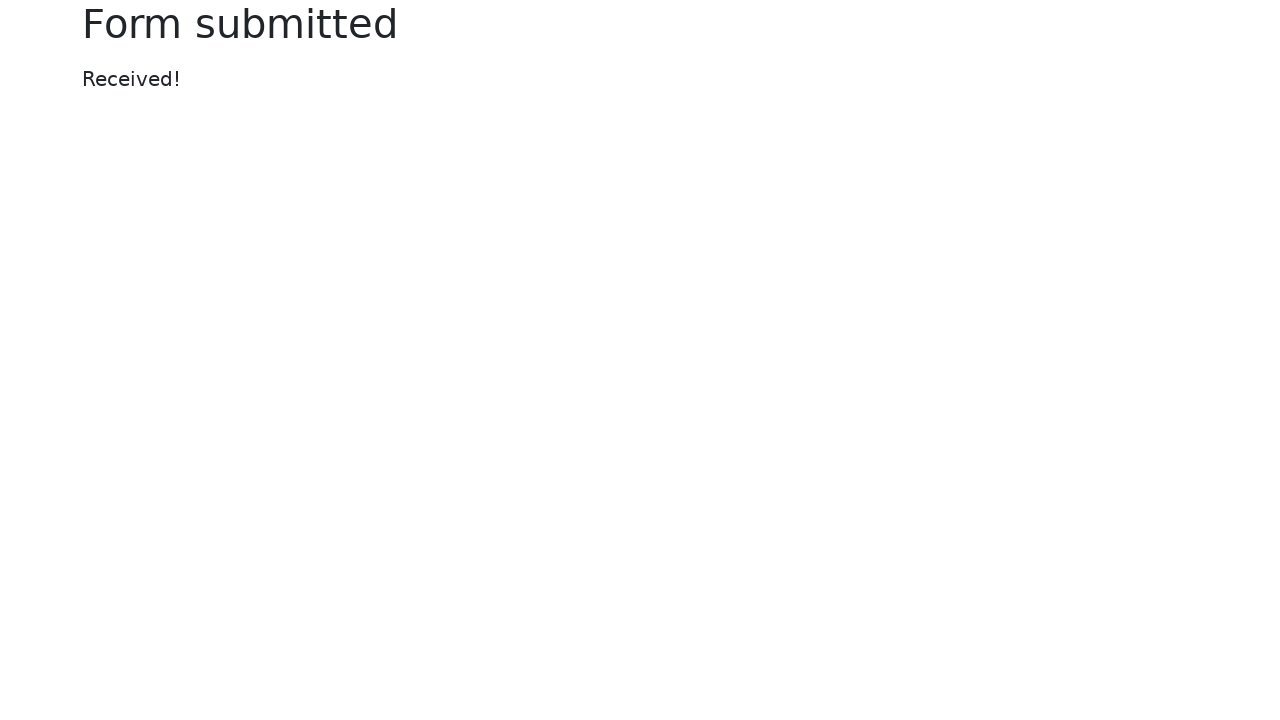